Searches for "mac" products and interacts with the first product result by scrolling and hovering

Starting URL: http://opencart.abstracta.us/

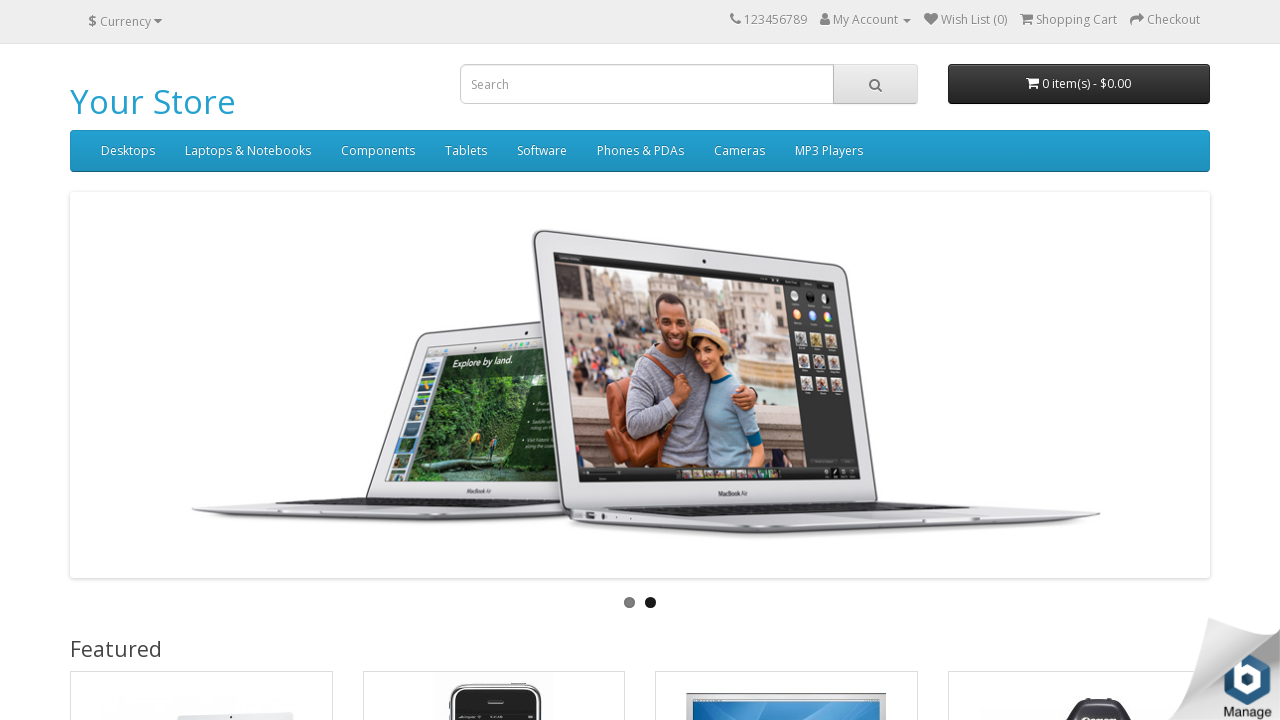

Filled search field with 'mac' on input[name='search']
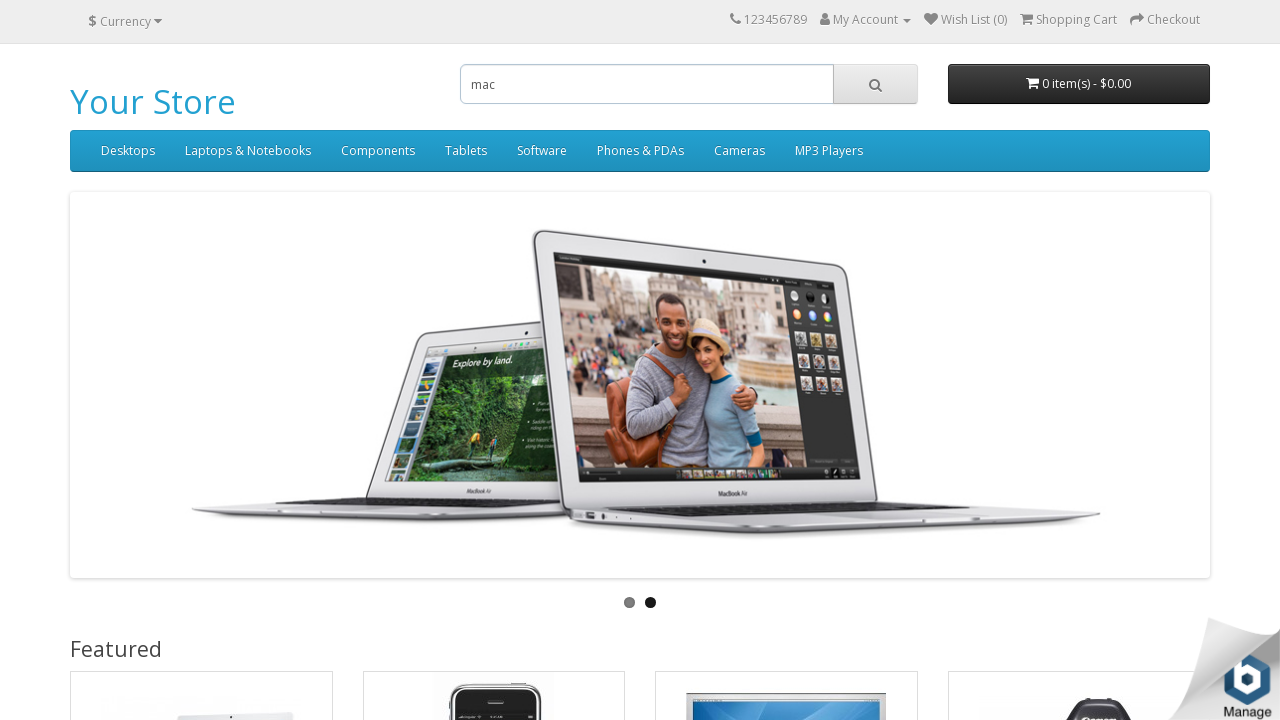

Pressed Enter to search for 'mac' products on input[name='search']
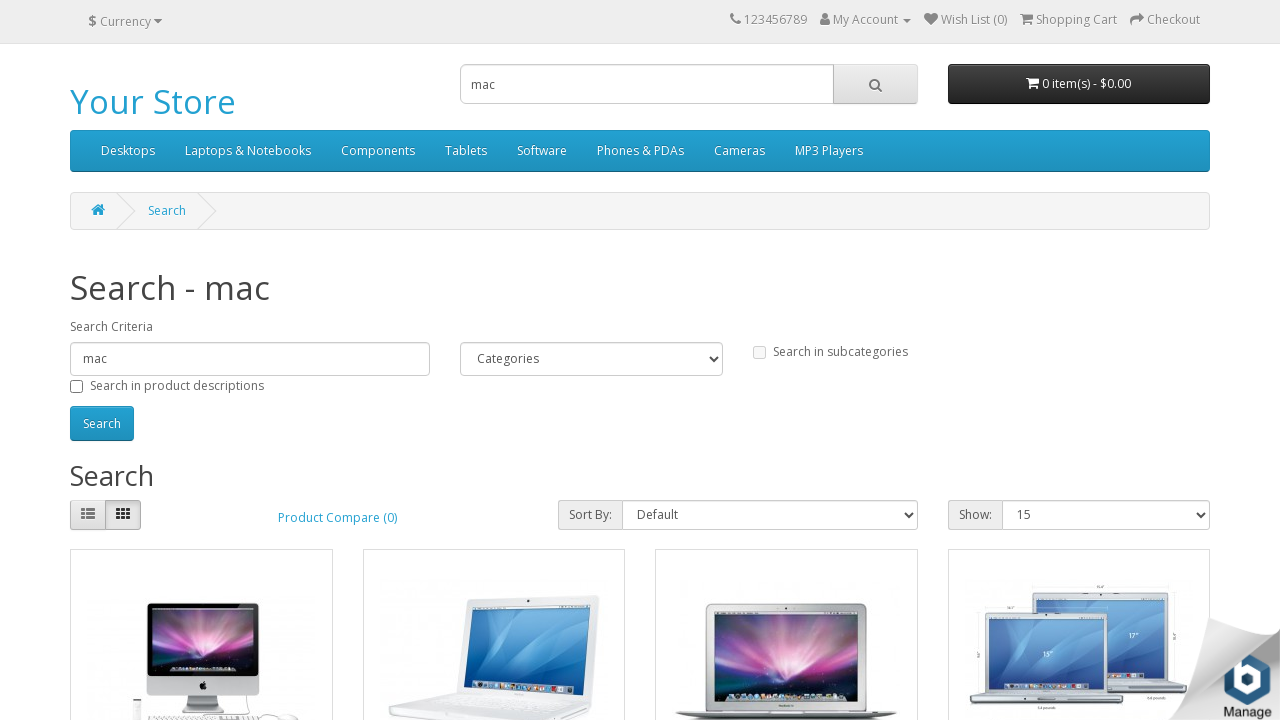

Product results loaded
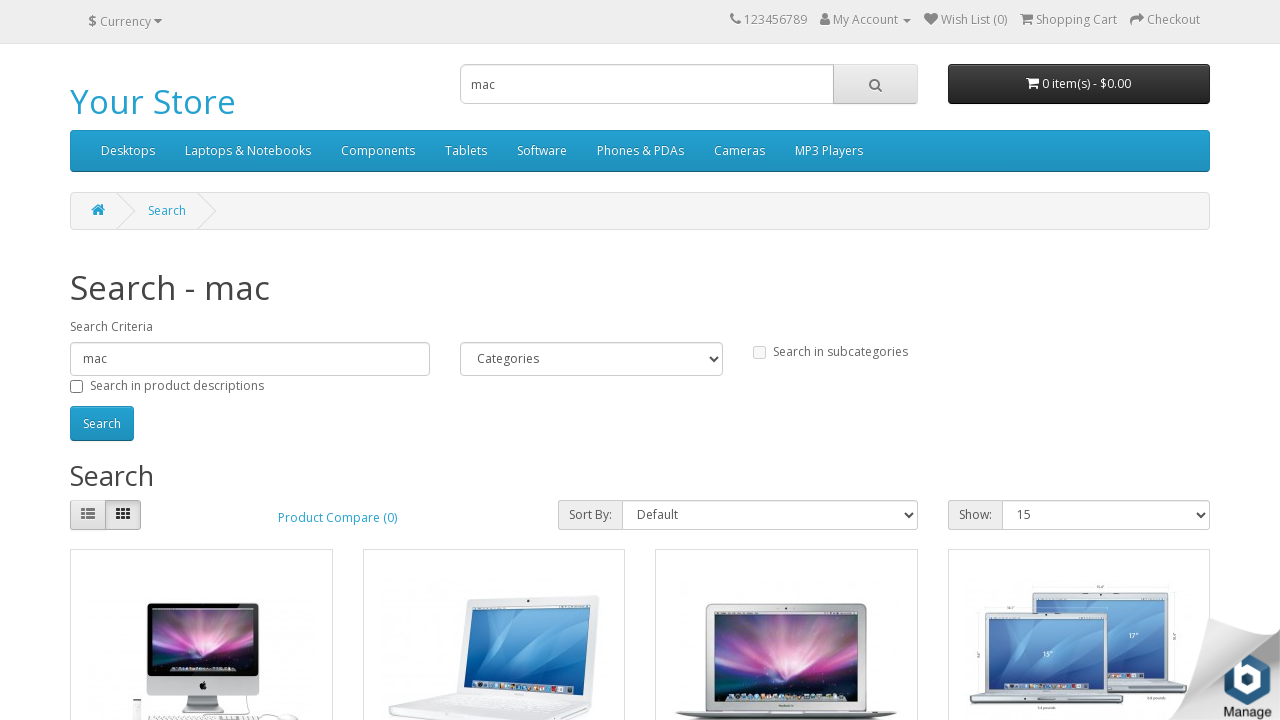

Located first product in results
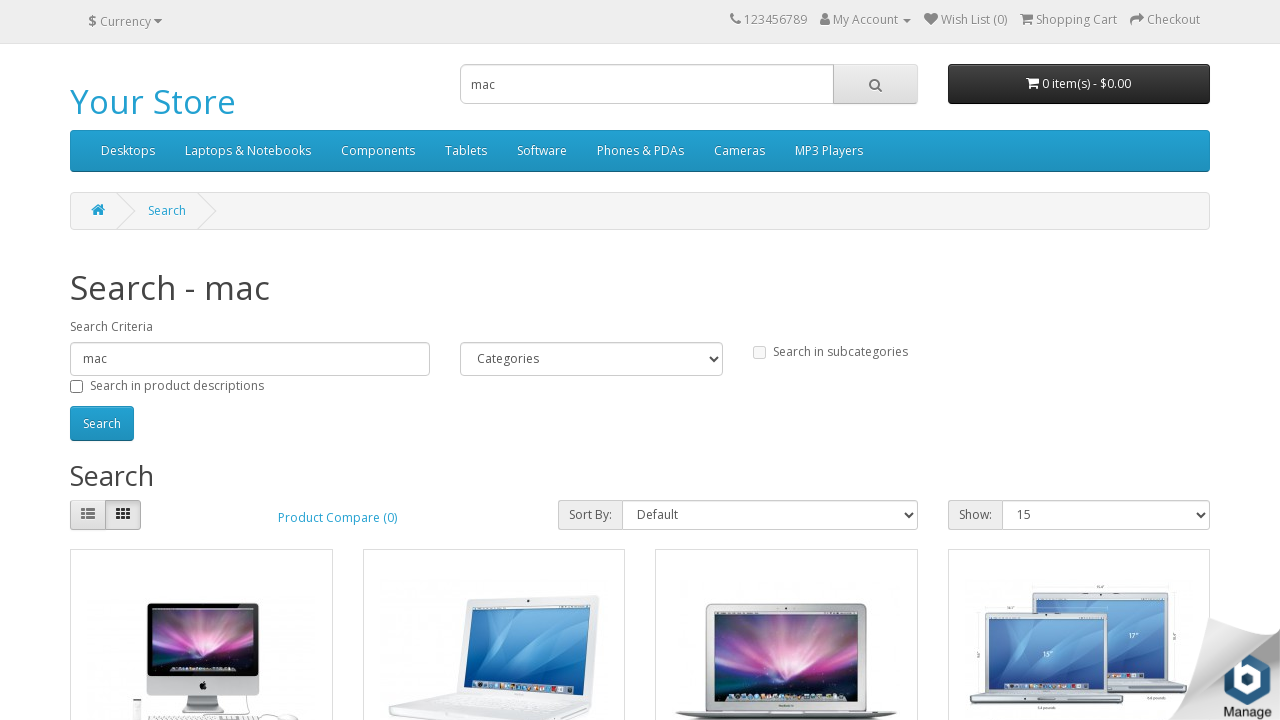

Scrolled first product into view
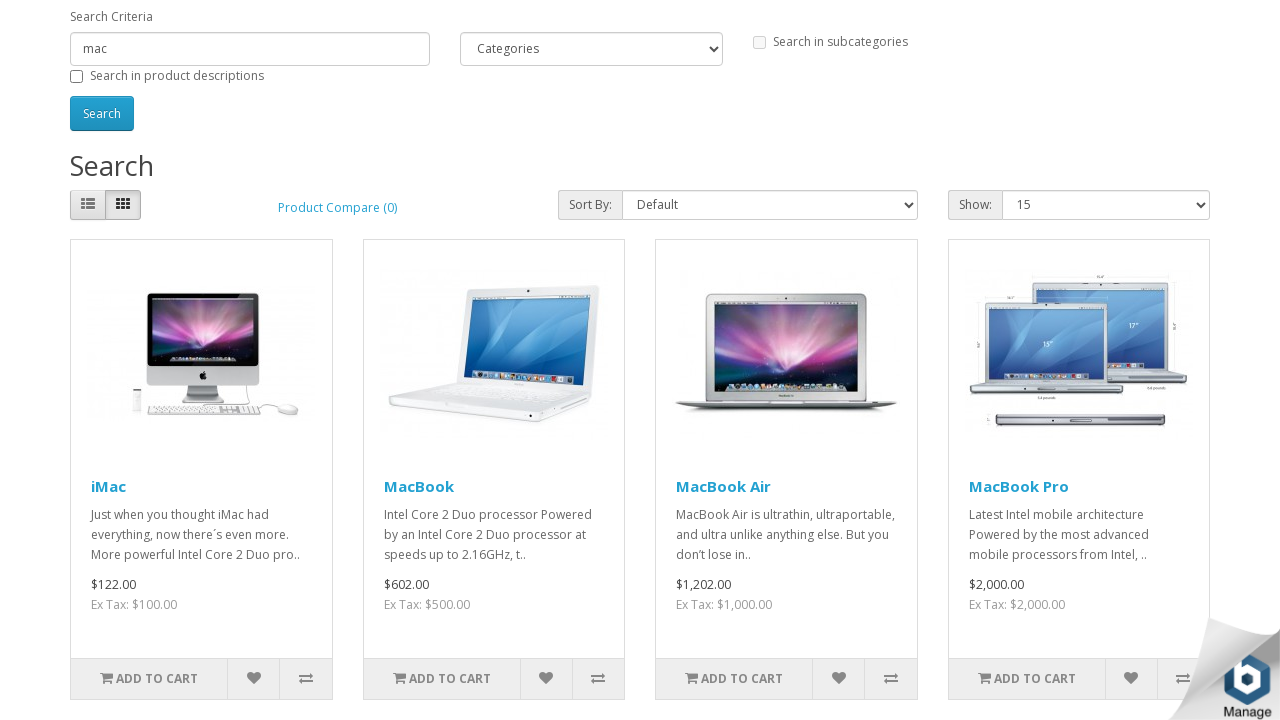

Hovered over first product at (201, 480) on div.product-layout >> nth=0
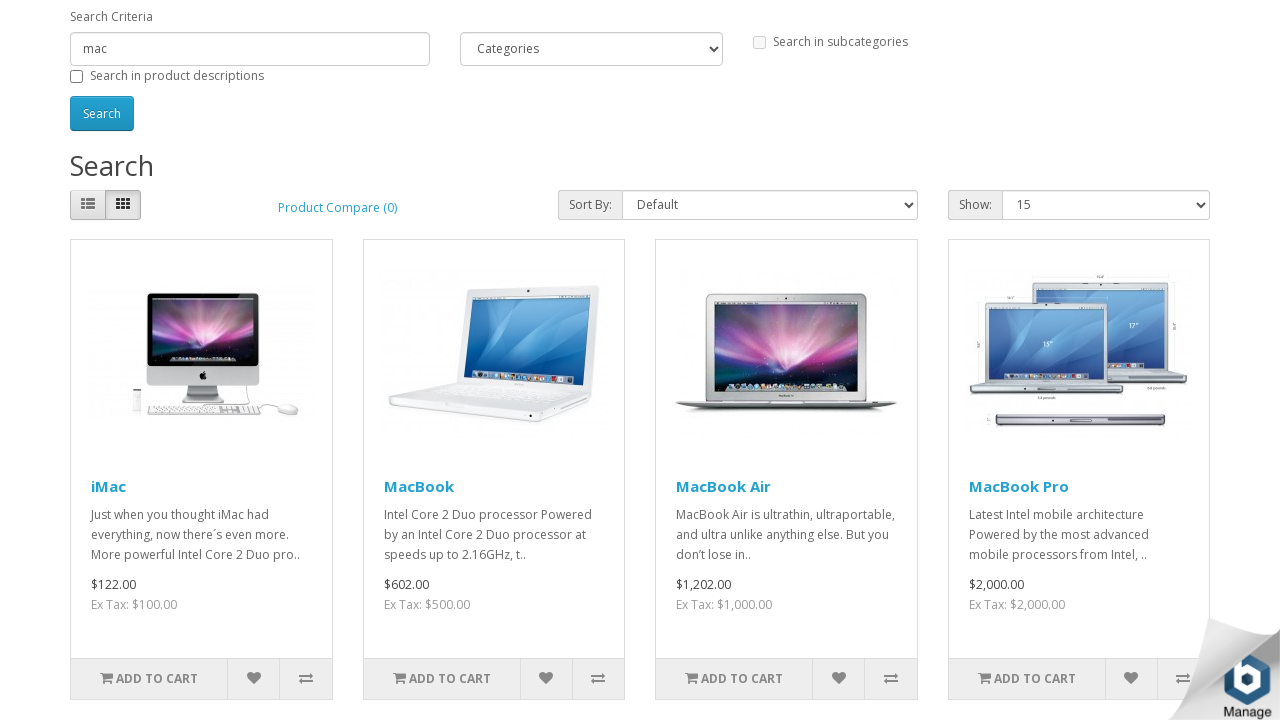

Right-clicked on first product at (201, 480) on div.product-layout >> nth=0
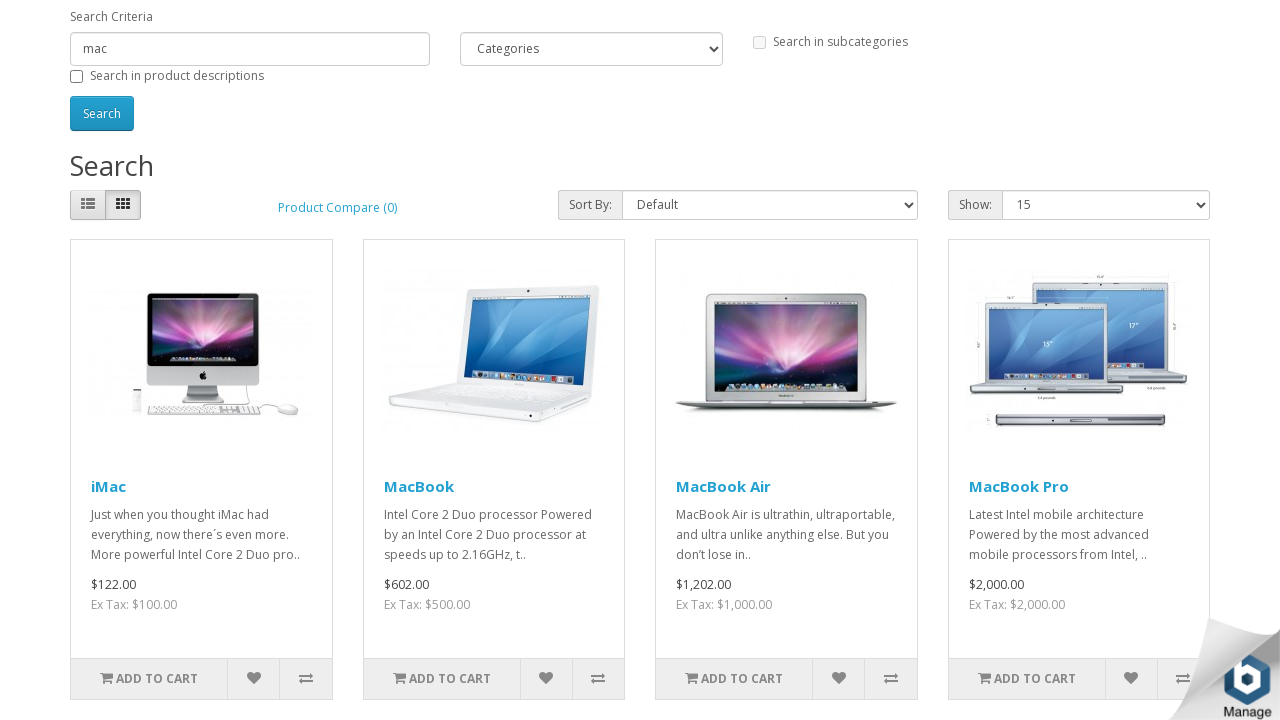

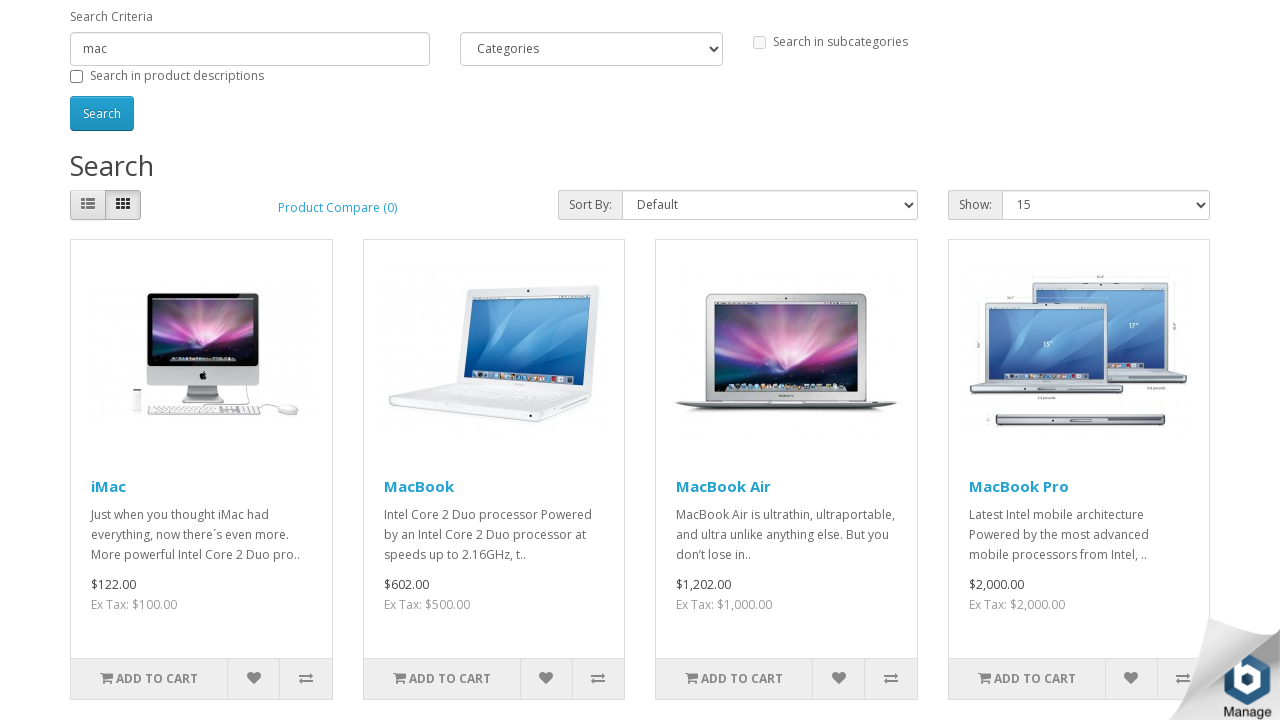